Navigates to the Contact page by locating and clicking the contact link in the menu using a complex XPath selector

Starting URL: https://ultimateqa.com/automation

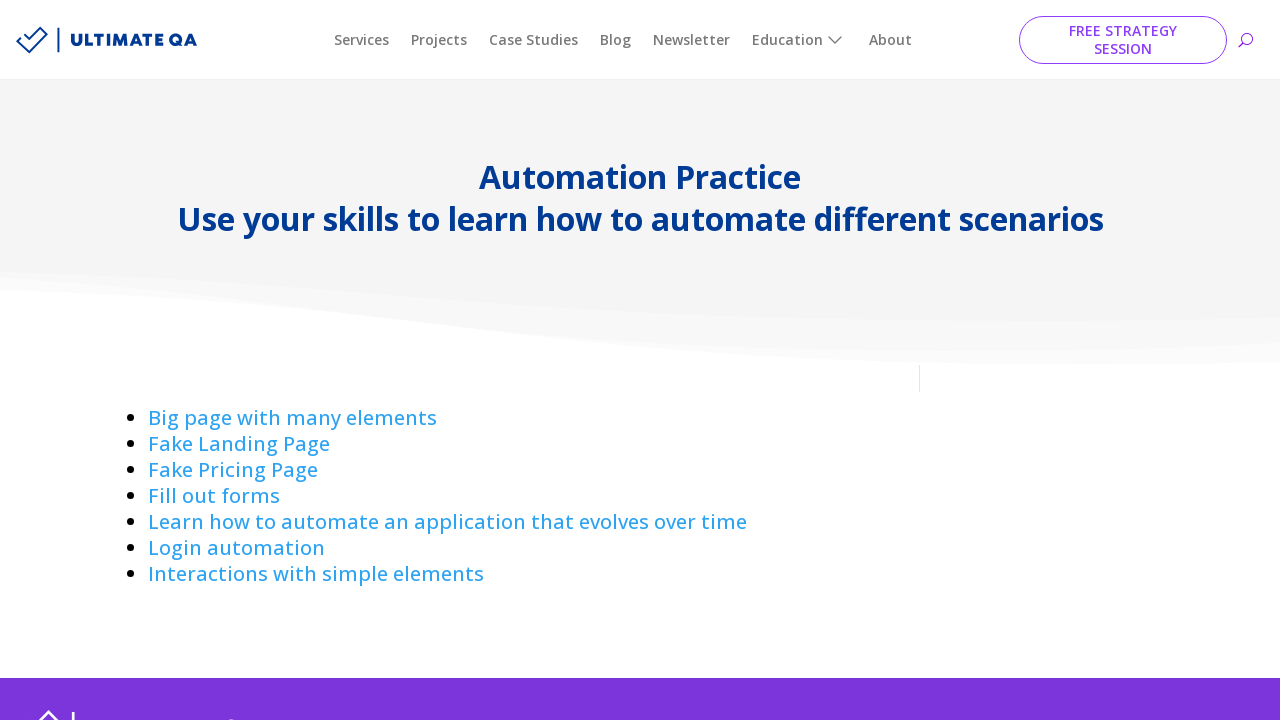

Navigated to starting URL https://ultimateqa.com/automation
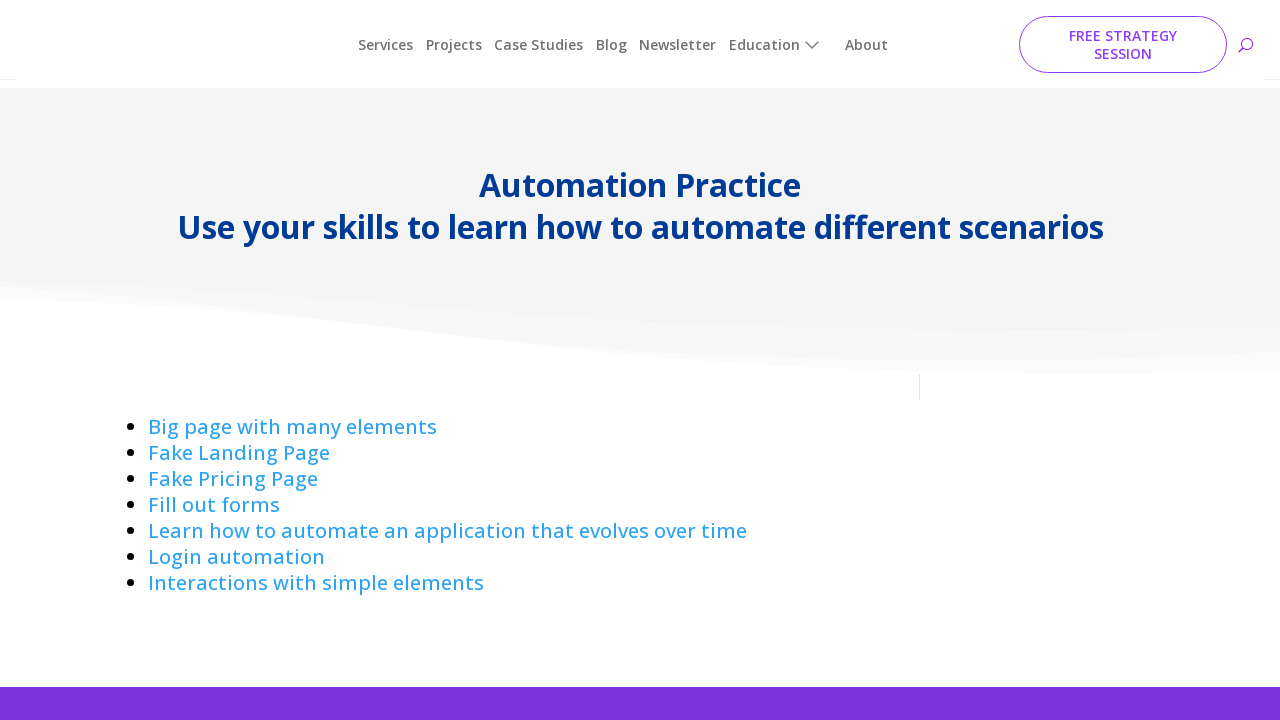

Clicked contact link in menu using complex XPath selector at (691, 560) on xpath=//div[contains(@class, 'et_pb_menu_inner_container')]//a[@href='https://ul
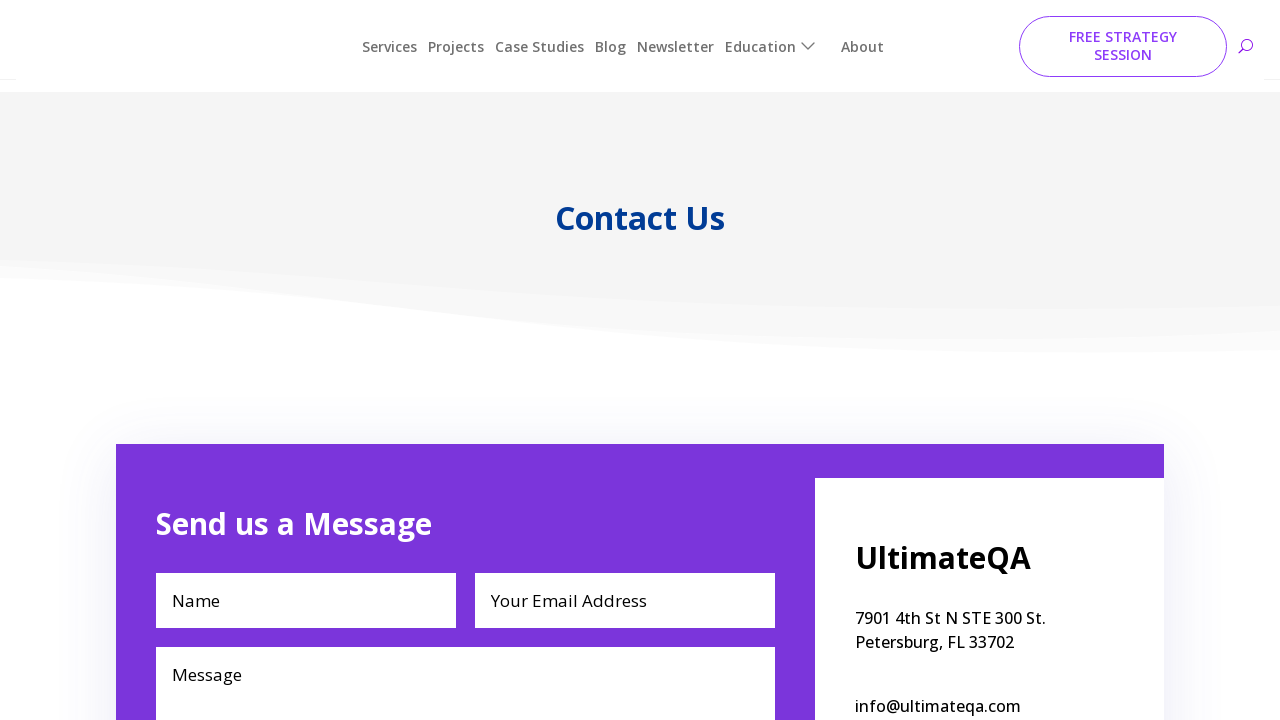

Verified navigation to Contact page at https://ultimateqa.com/contact/
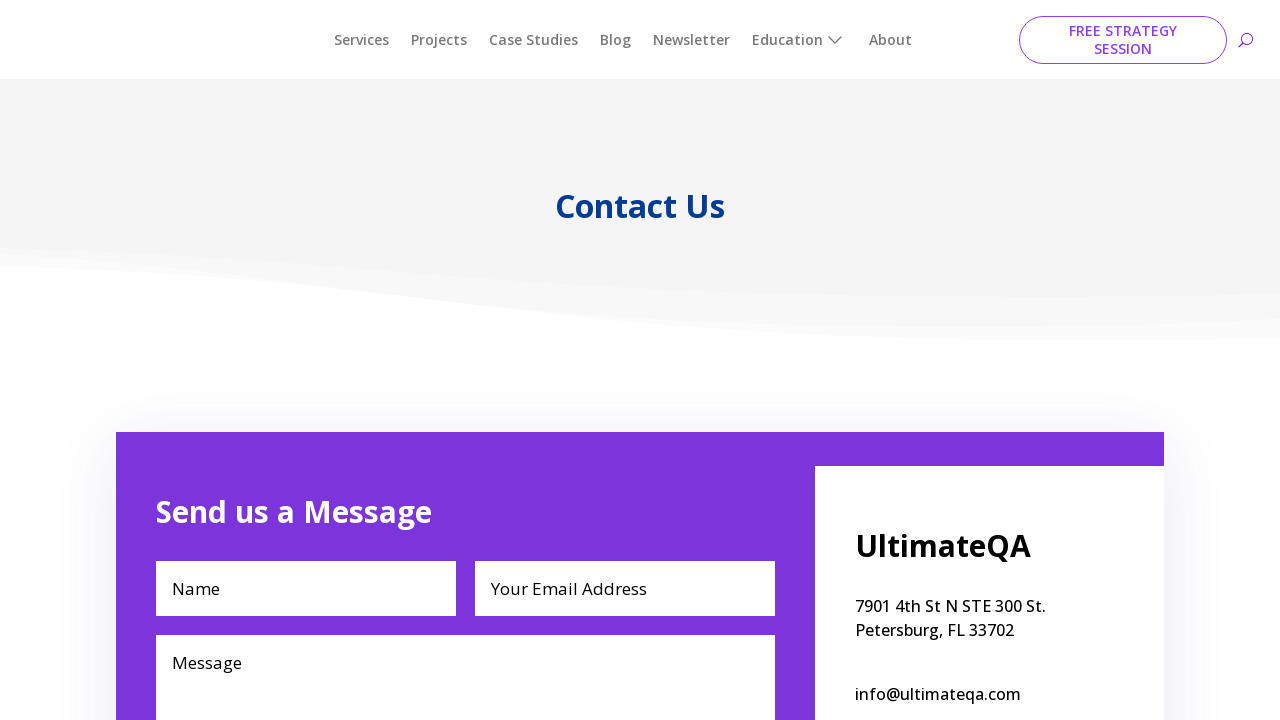

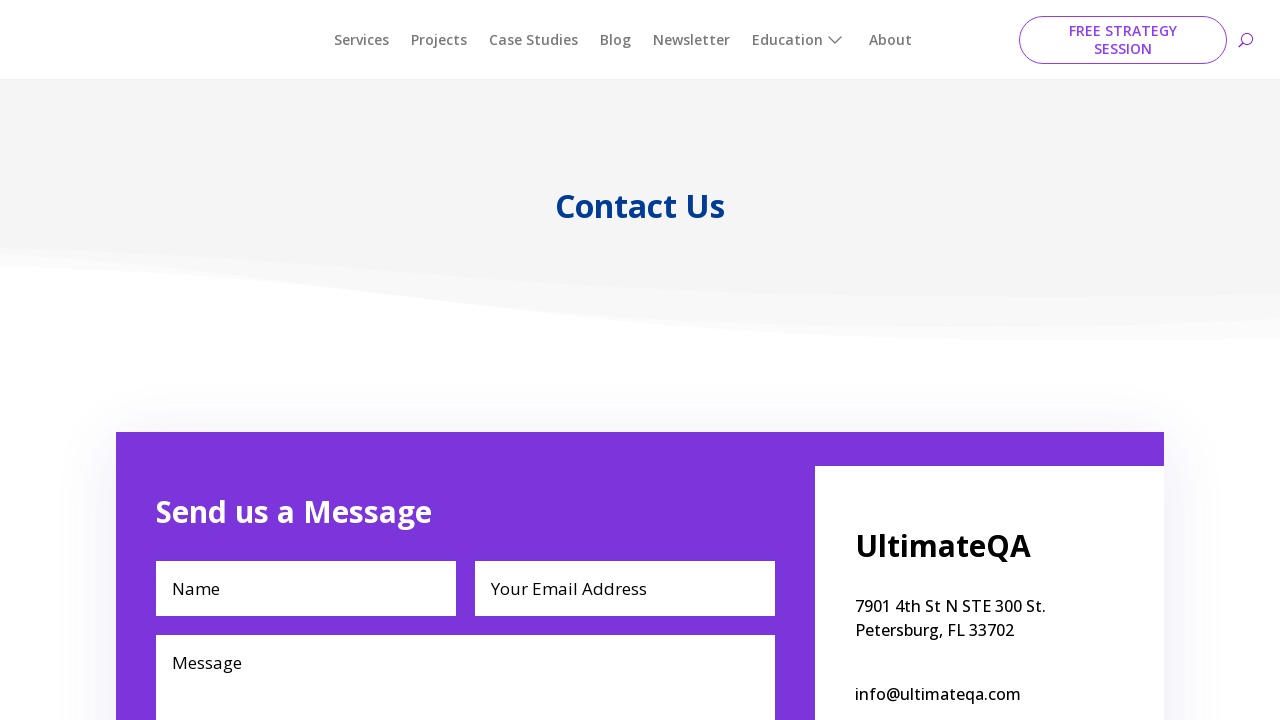